Tests double-click functionality on jQuery API documentation page by performing double-click actions on a div element within an iframe

Starting URL: http://api.jquery.com/dblclick/

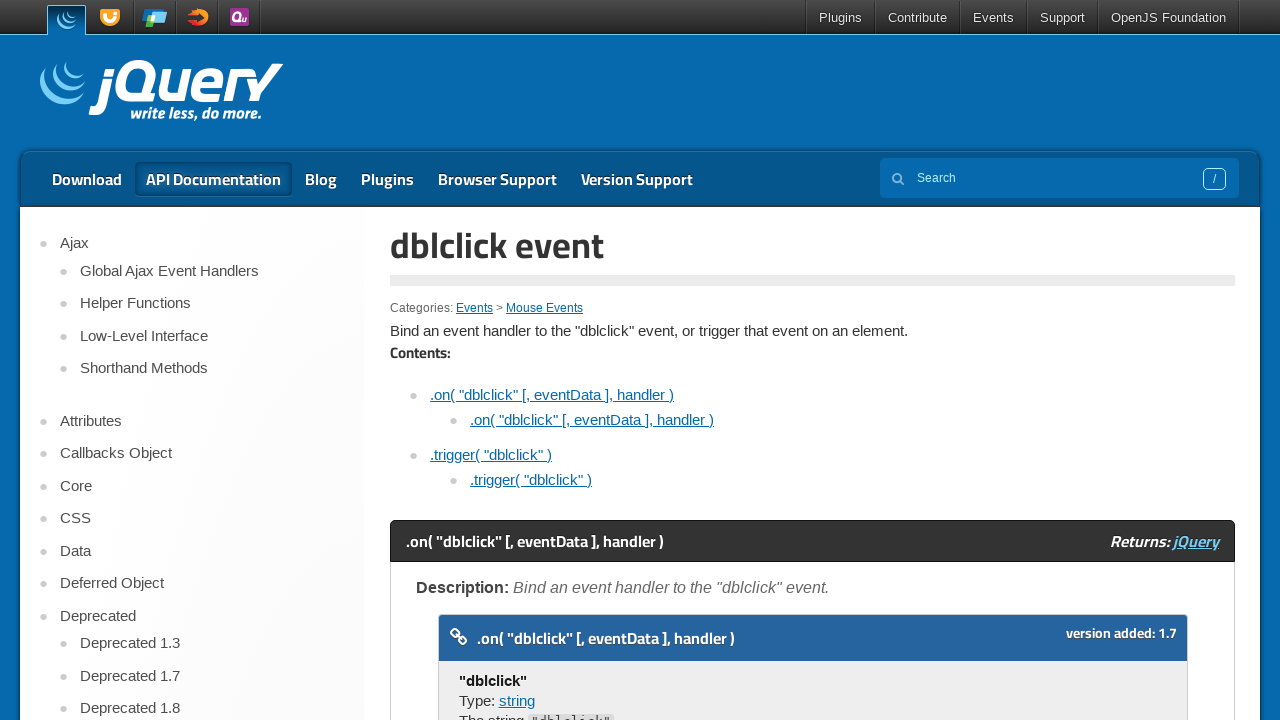

Located first iframe on jQuery API documentation page
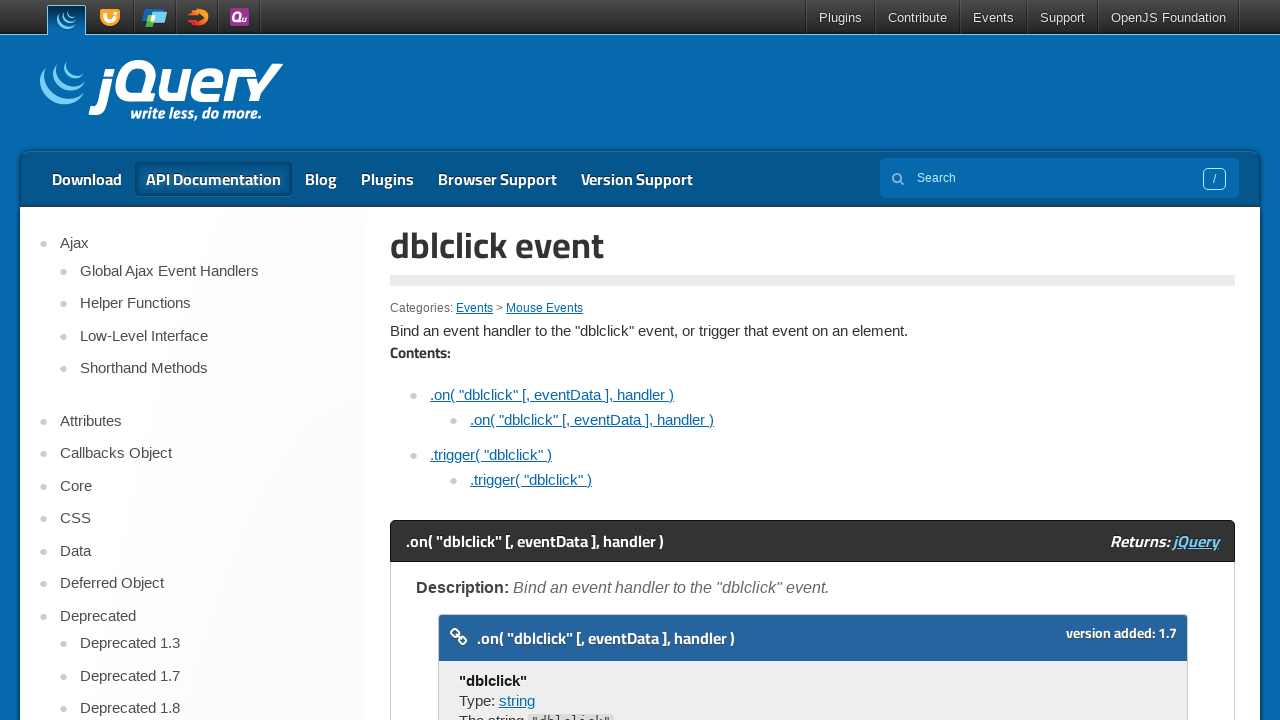

Located div element within iframe
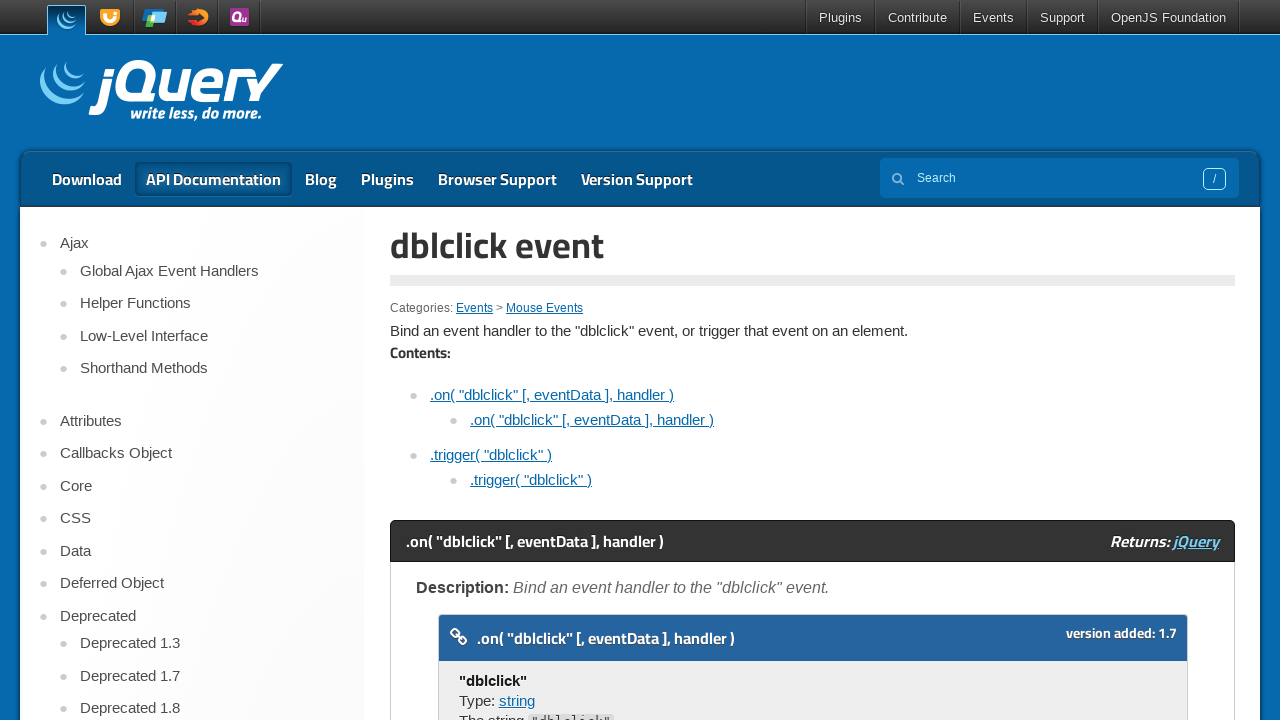

Performed first double-click on div element at (478, 360) on iframe >> nth=0 >> internal:control=enter-frame >> xpath=/html/body/div
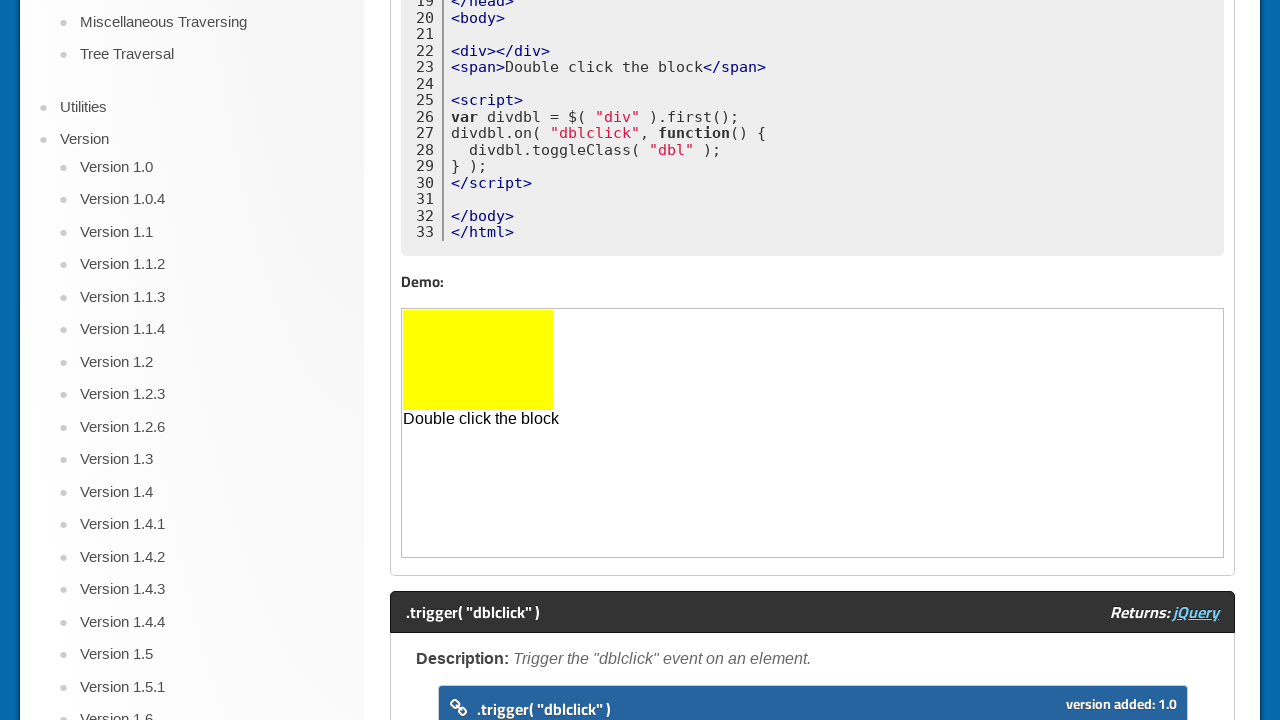

Performed second double-click on div element at (478, 360) on iframe >> nth=0 >> internal:control=enter-frame >> xpath=/html/body/div
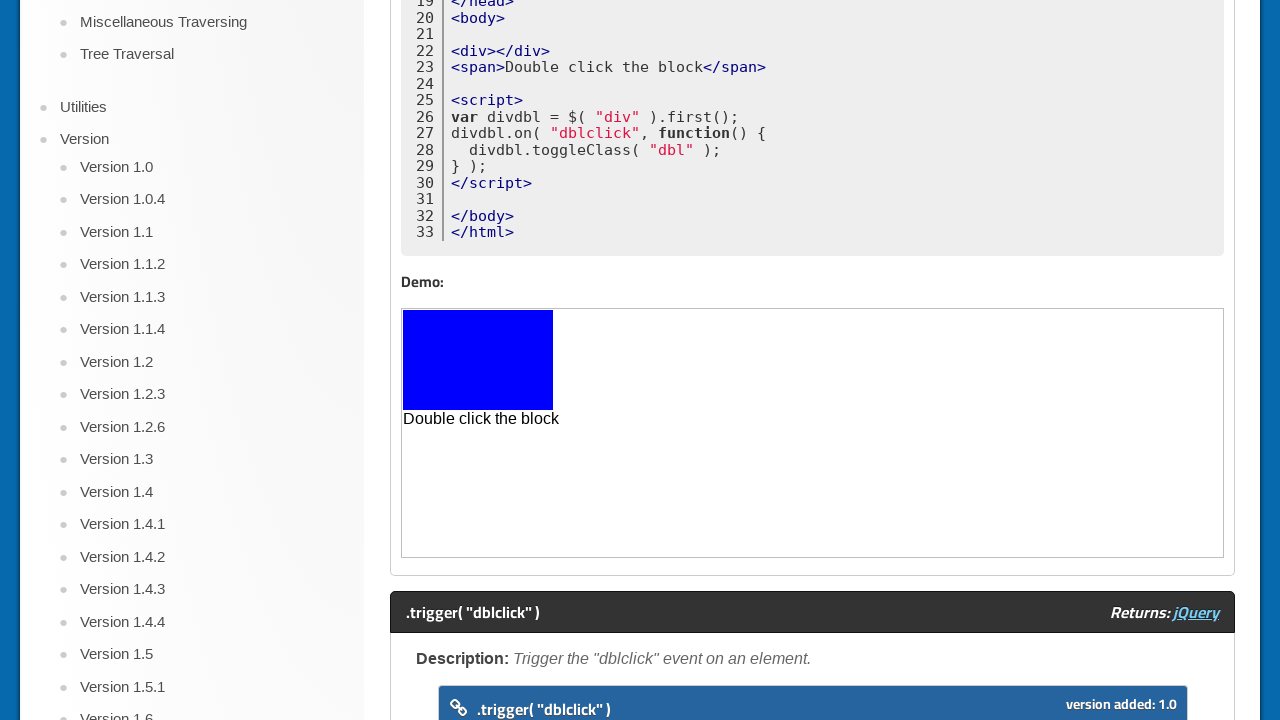

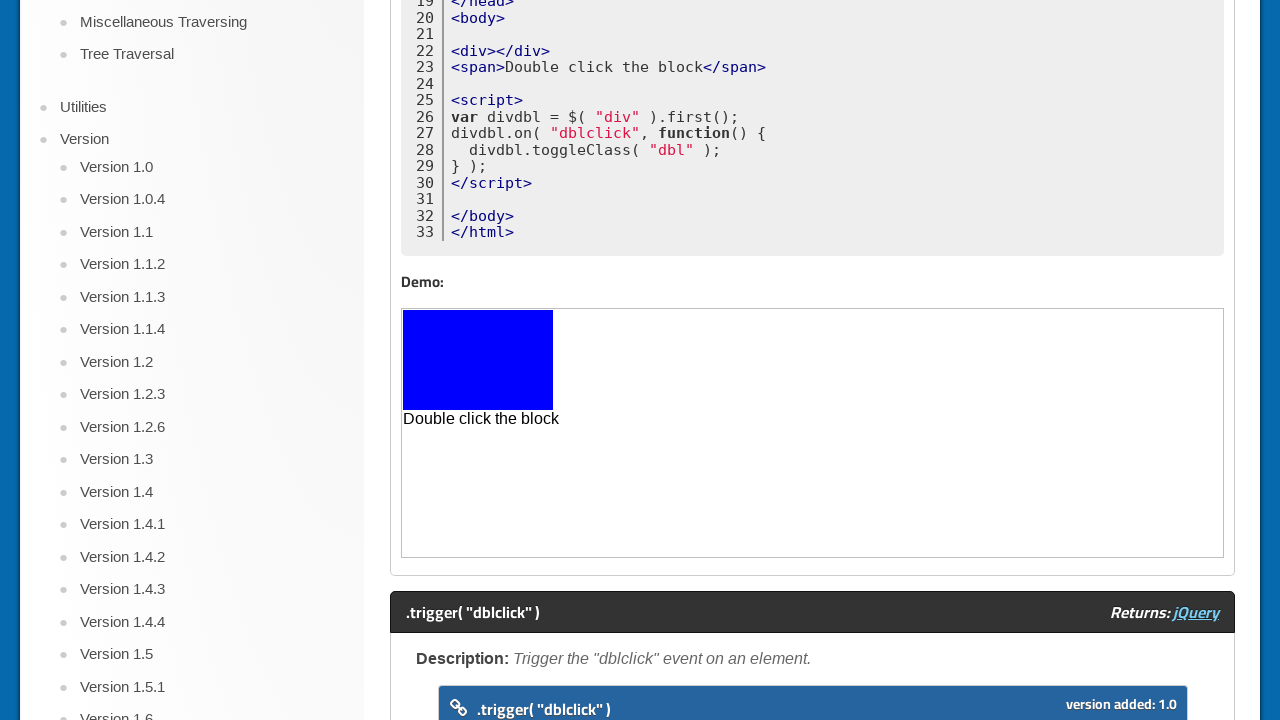